Tests handling of multiple browser windows/tabs by clicking a button to open a new tab, switching to the child window to click a link, then switching back to the main window to click another button.

Starting URL: https://skpatro.github.io/demo/links/

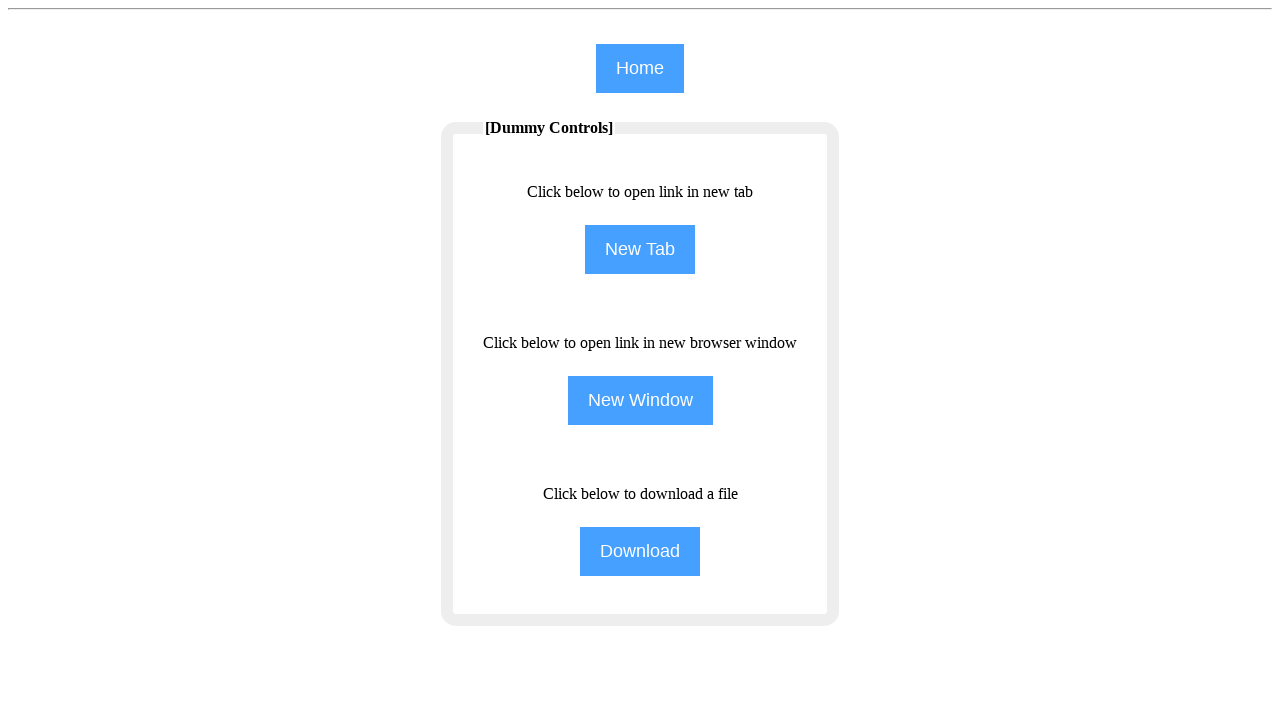

Clicked NewTab button to open a new tab at (640, 250) on input[name='NewTab']
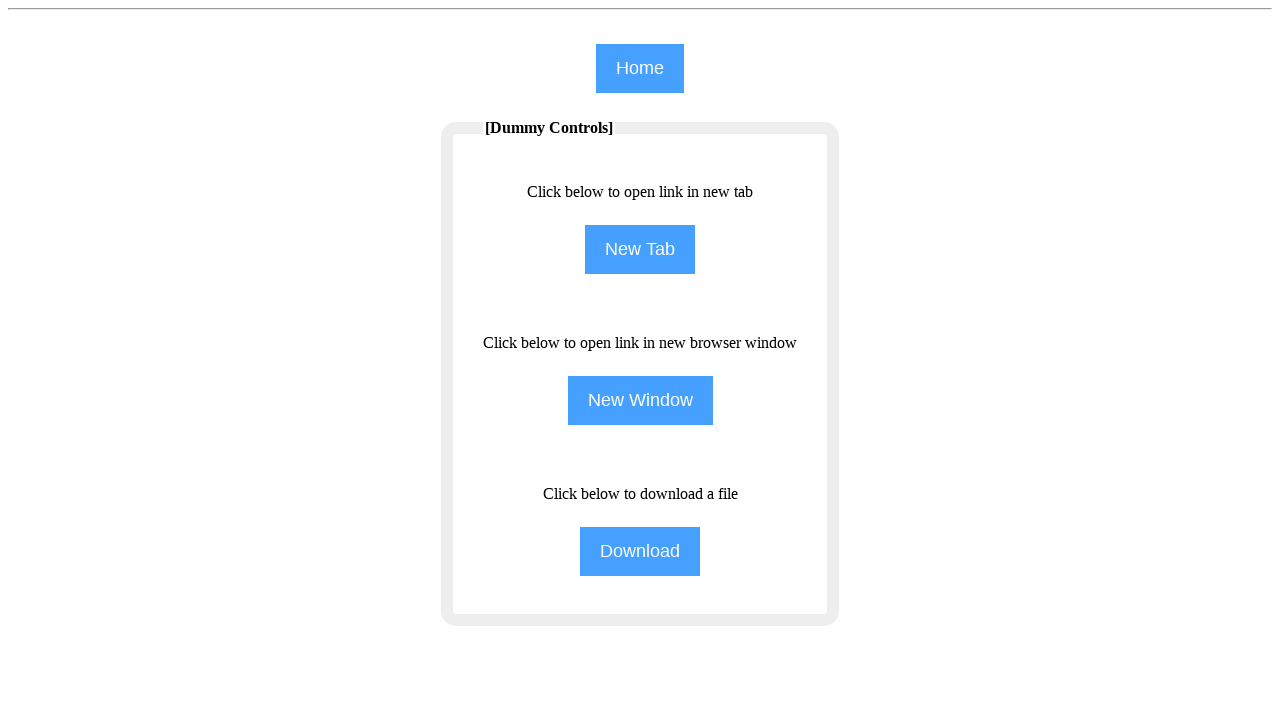

New tab opened and captured
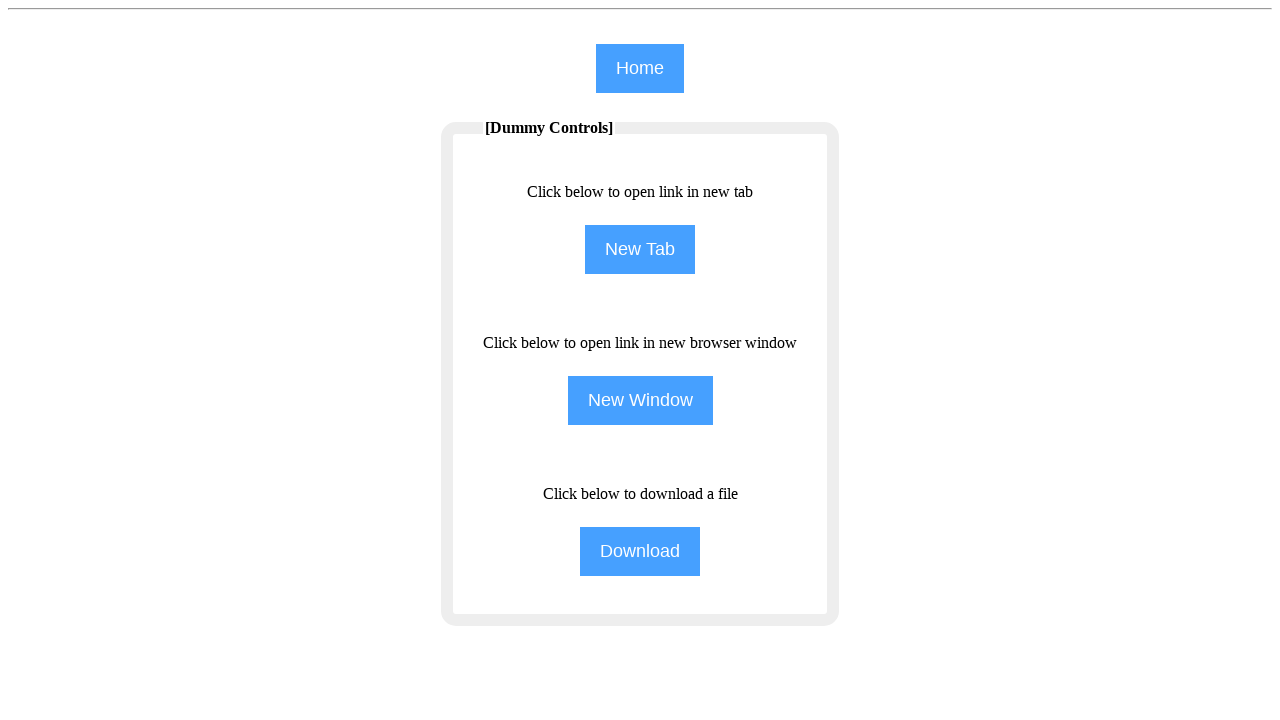

Child window page loaded completely
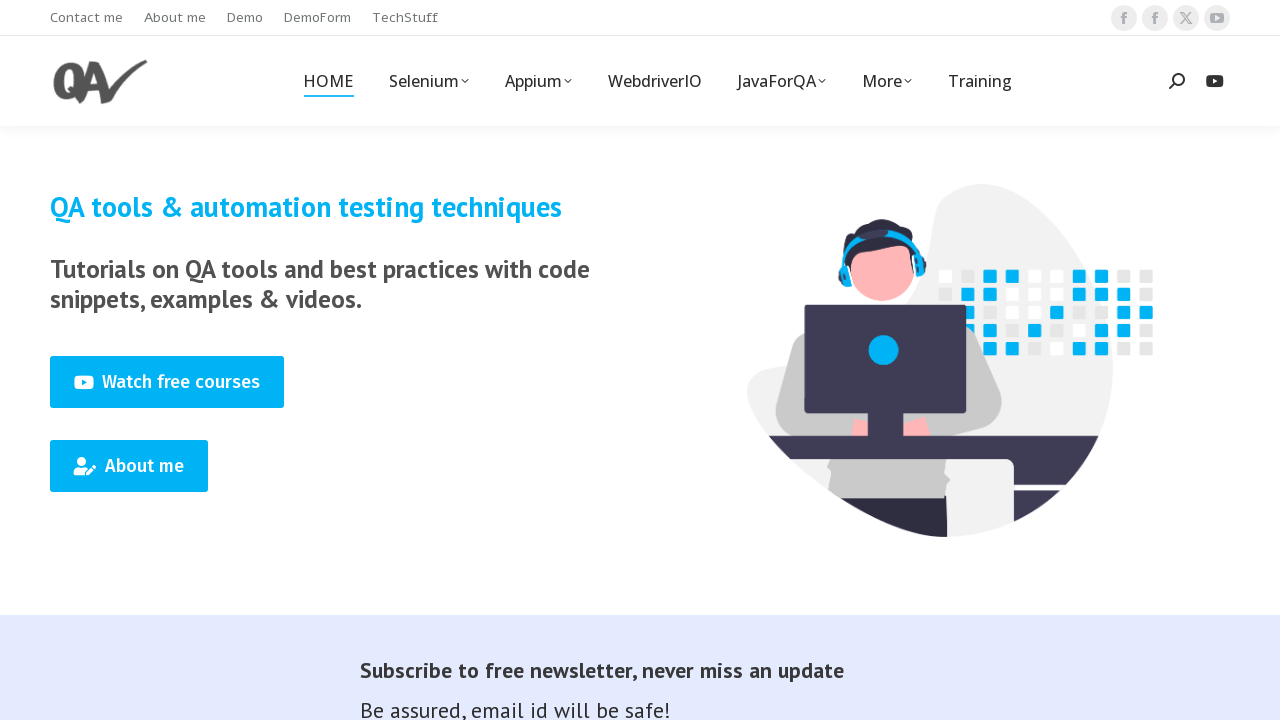

Clicked Training link in child window at (980, 81) on xpath=//span[text()='Training']
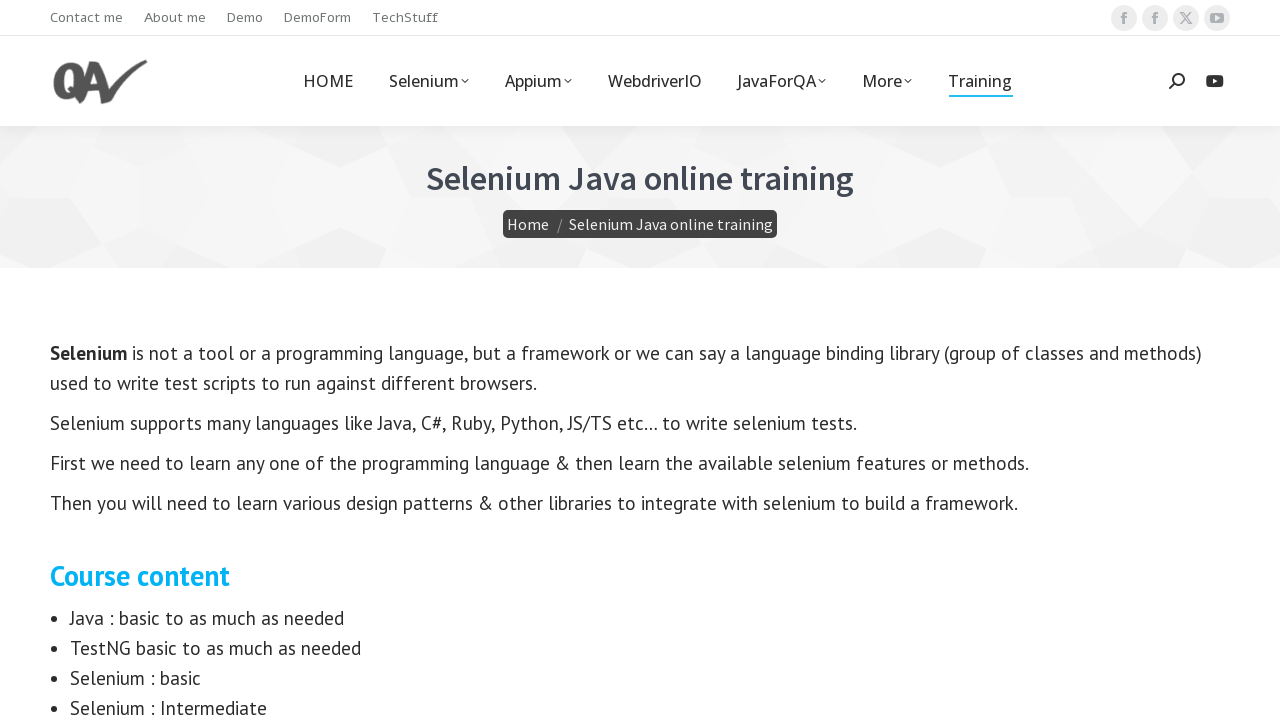

Waited 2 seconds for page to update
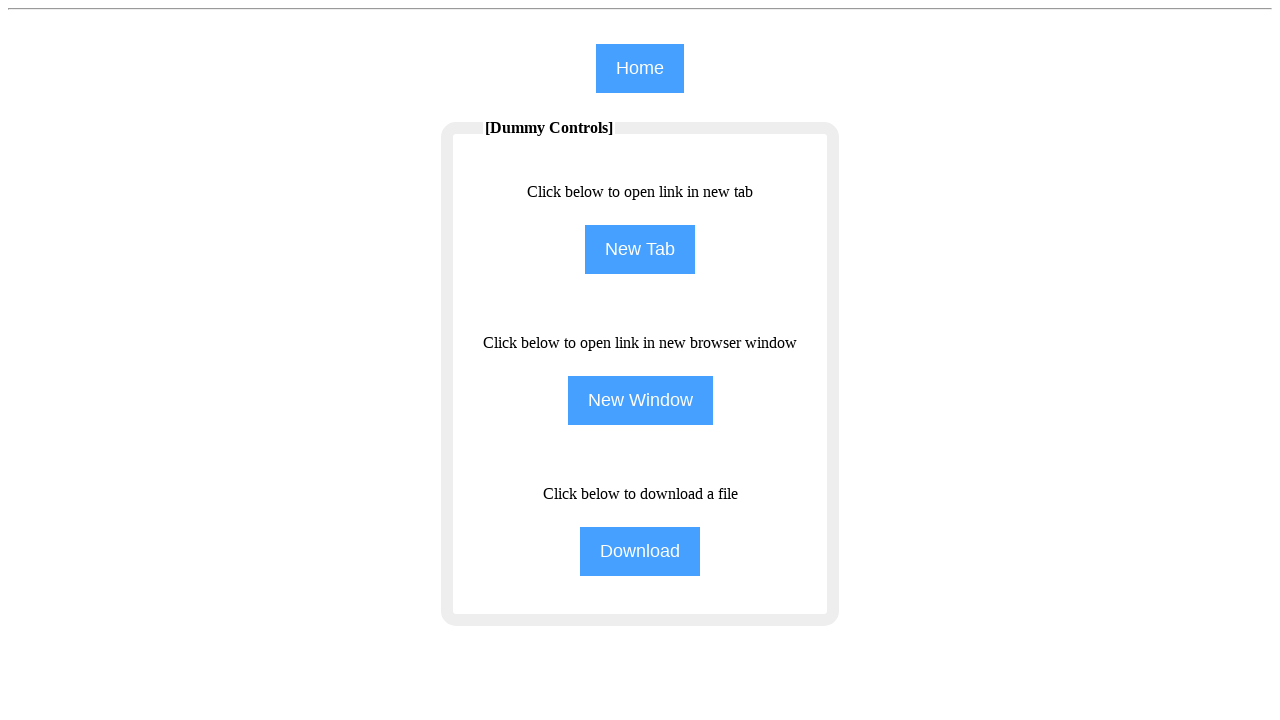

Clicked NewWindow button in main window at (640, 400) on input[name='NewWindow']
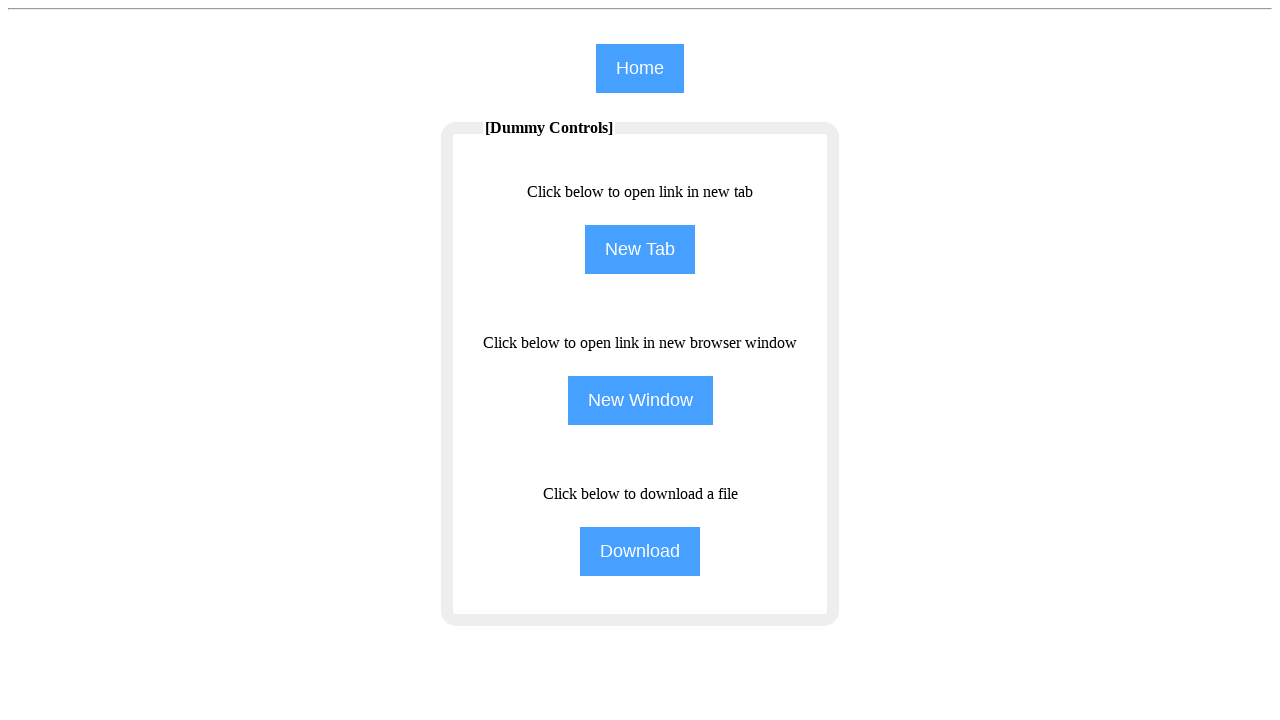

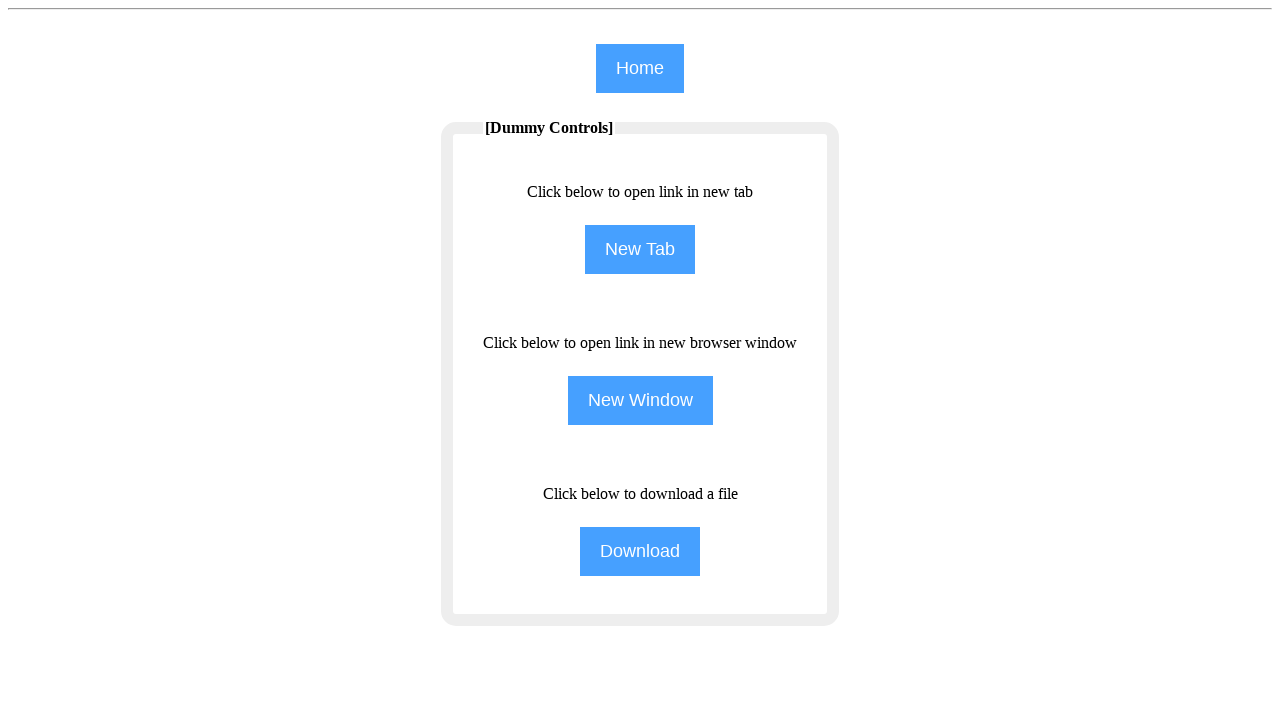